Navigates to pudelek.pl and verifies the page title is correct

Starting URL: http://pudelek.pl

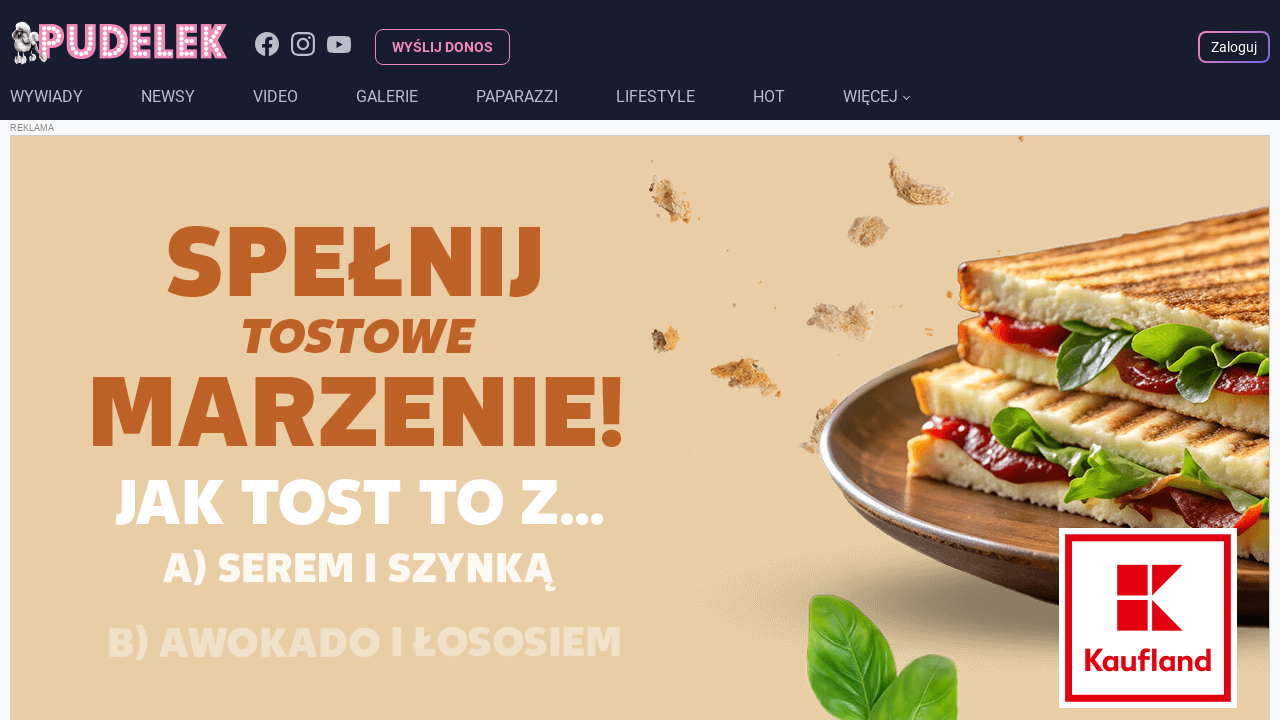

Set viewport size to 1920x1080
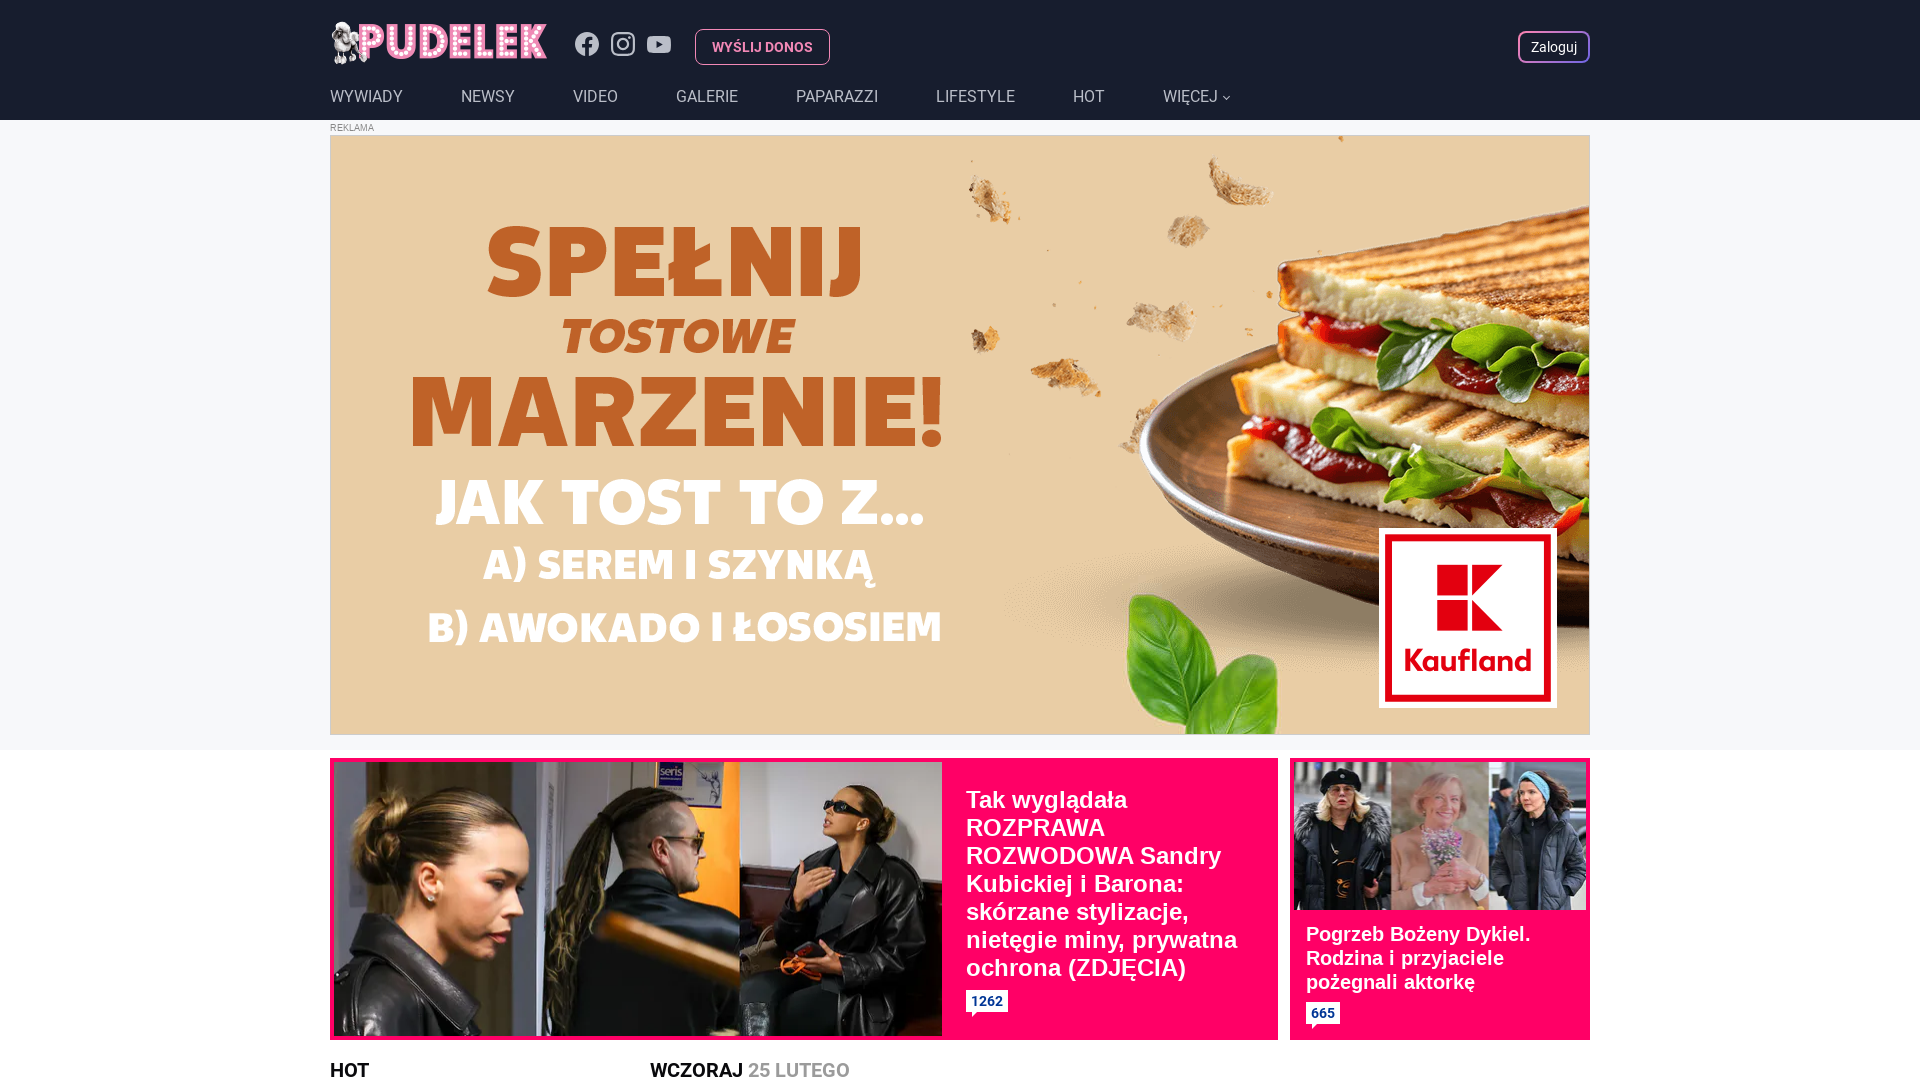

Retrieved page title
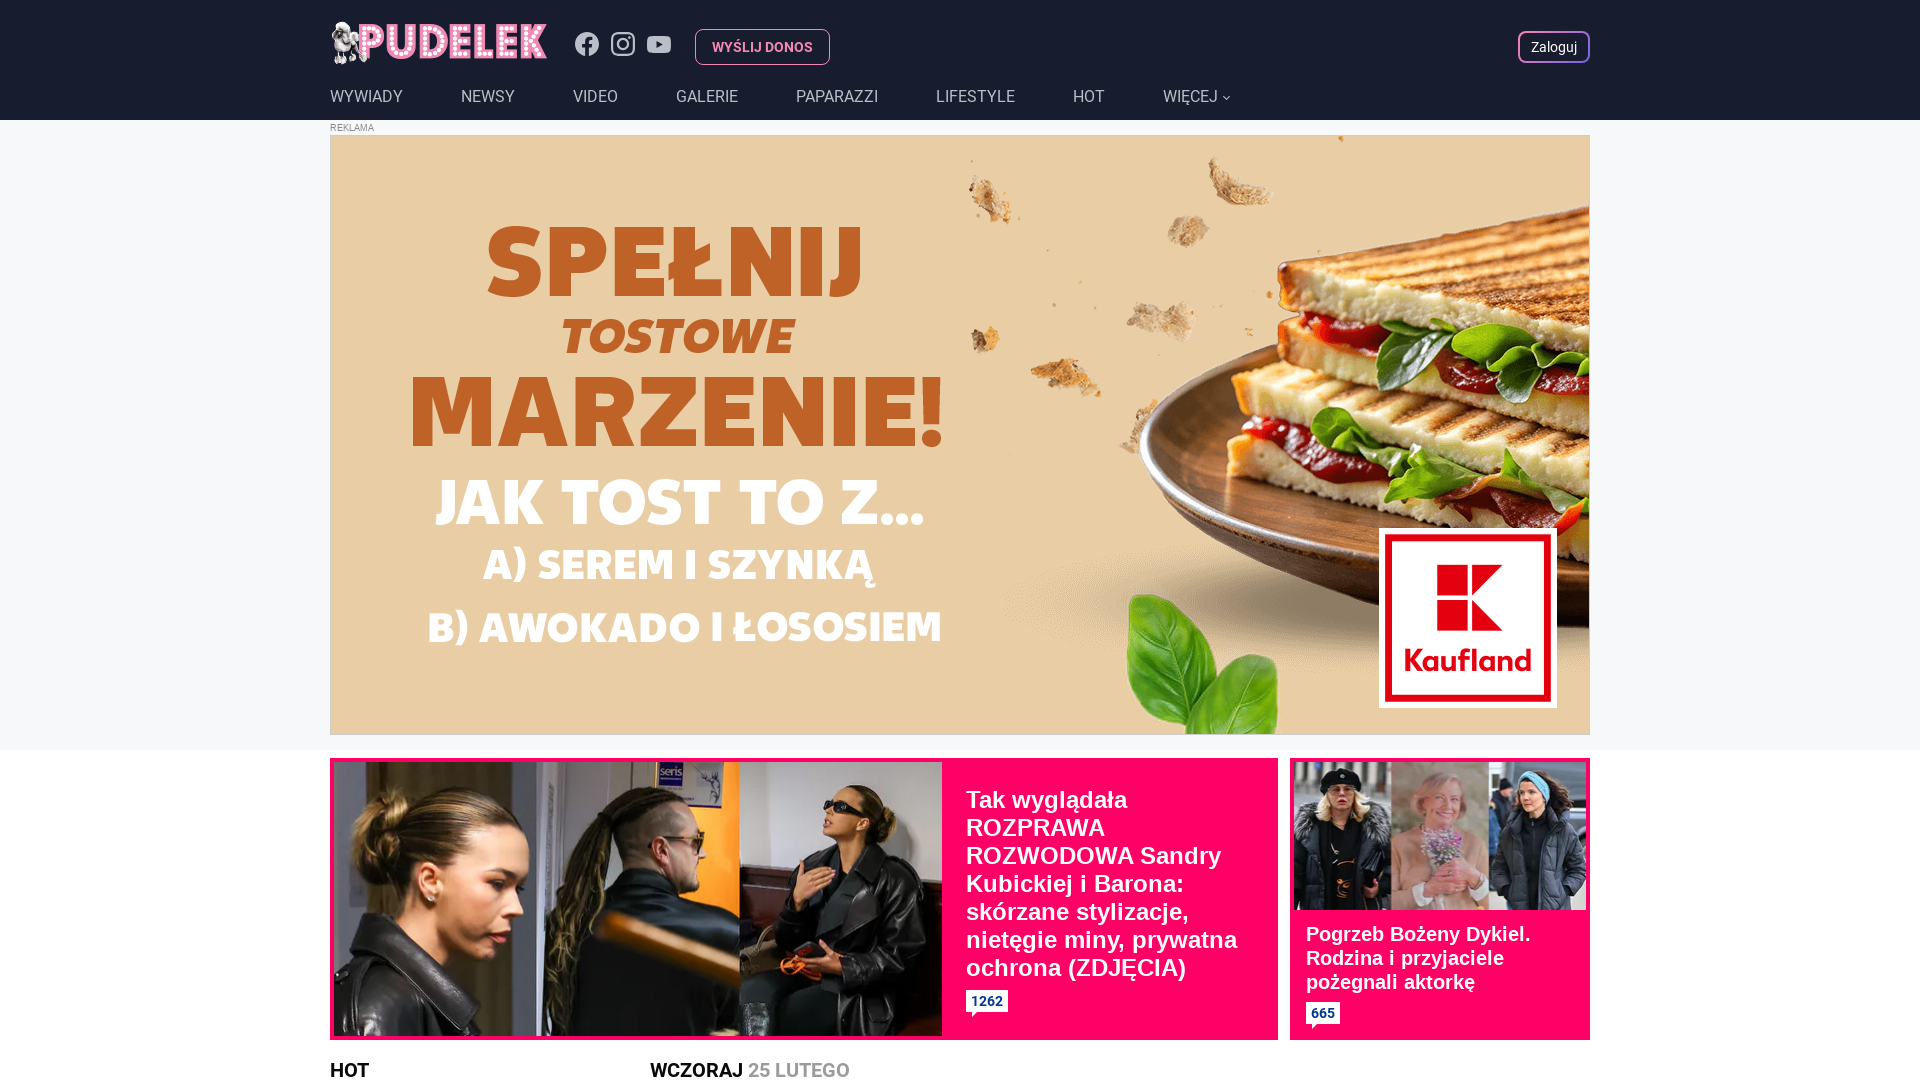

Verified page title is correct: 'Pudelek.pl - Plotki, Gwiazdy, Sensacja - Pudelek'
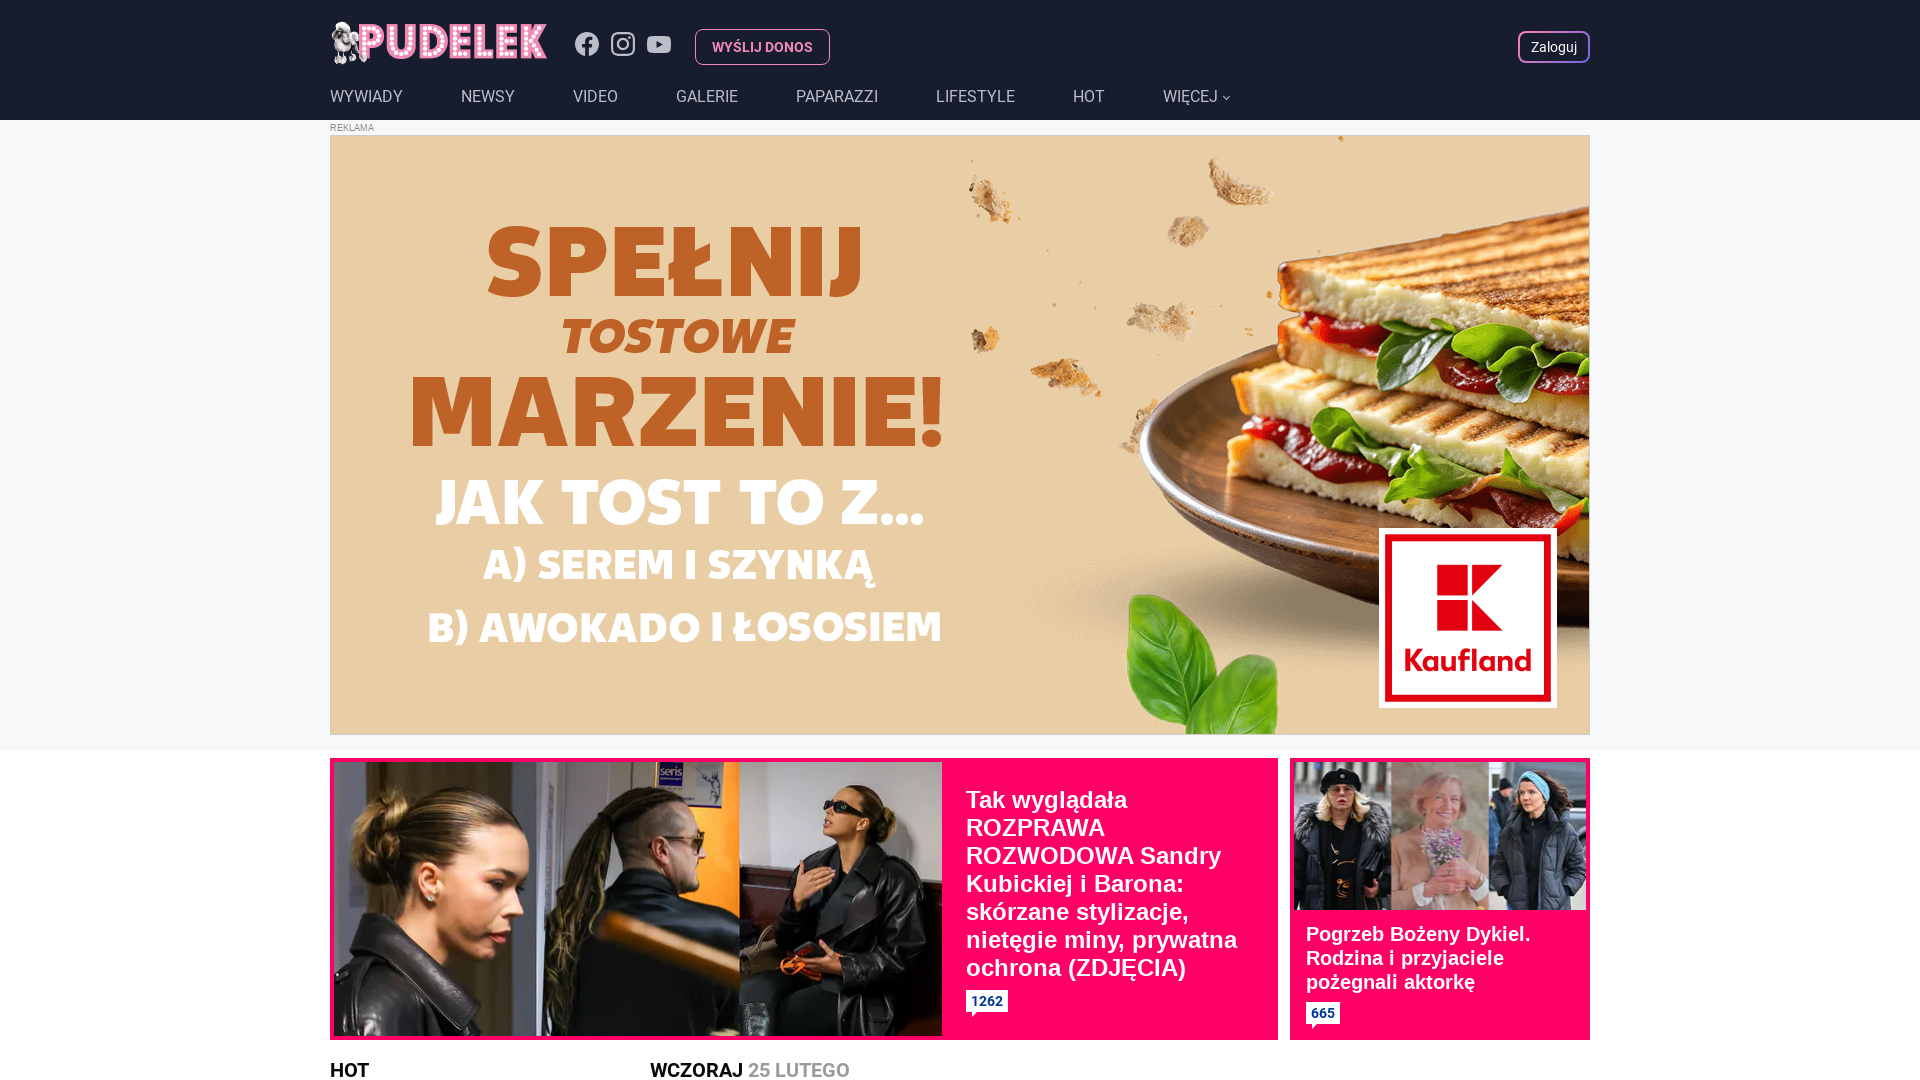

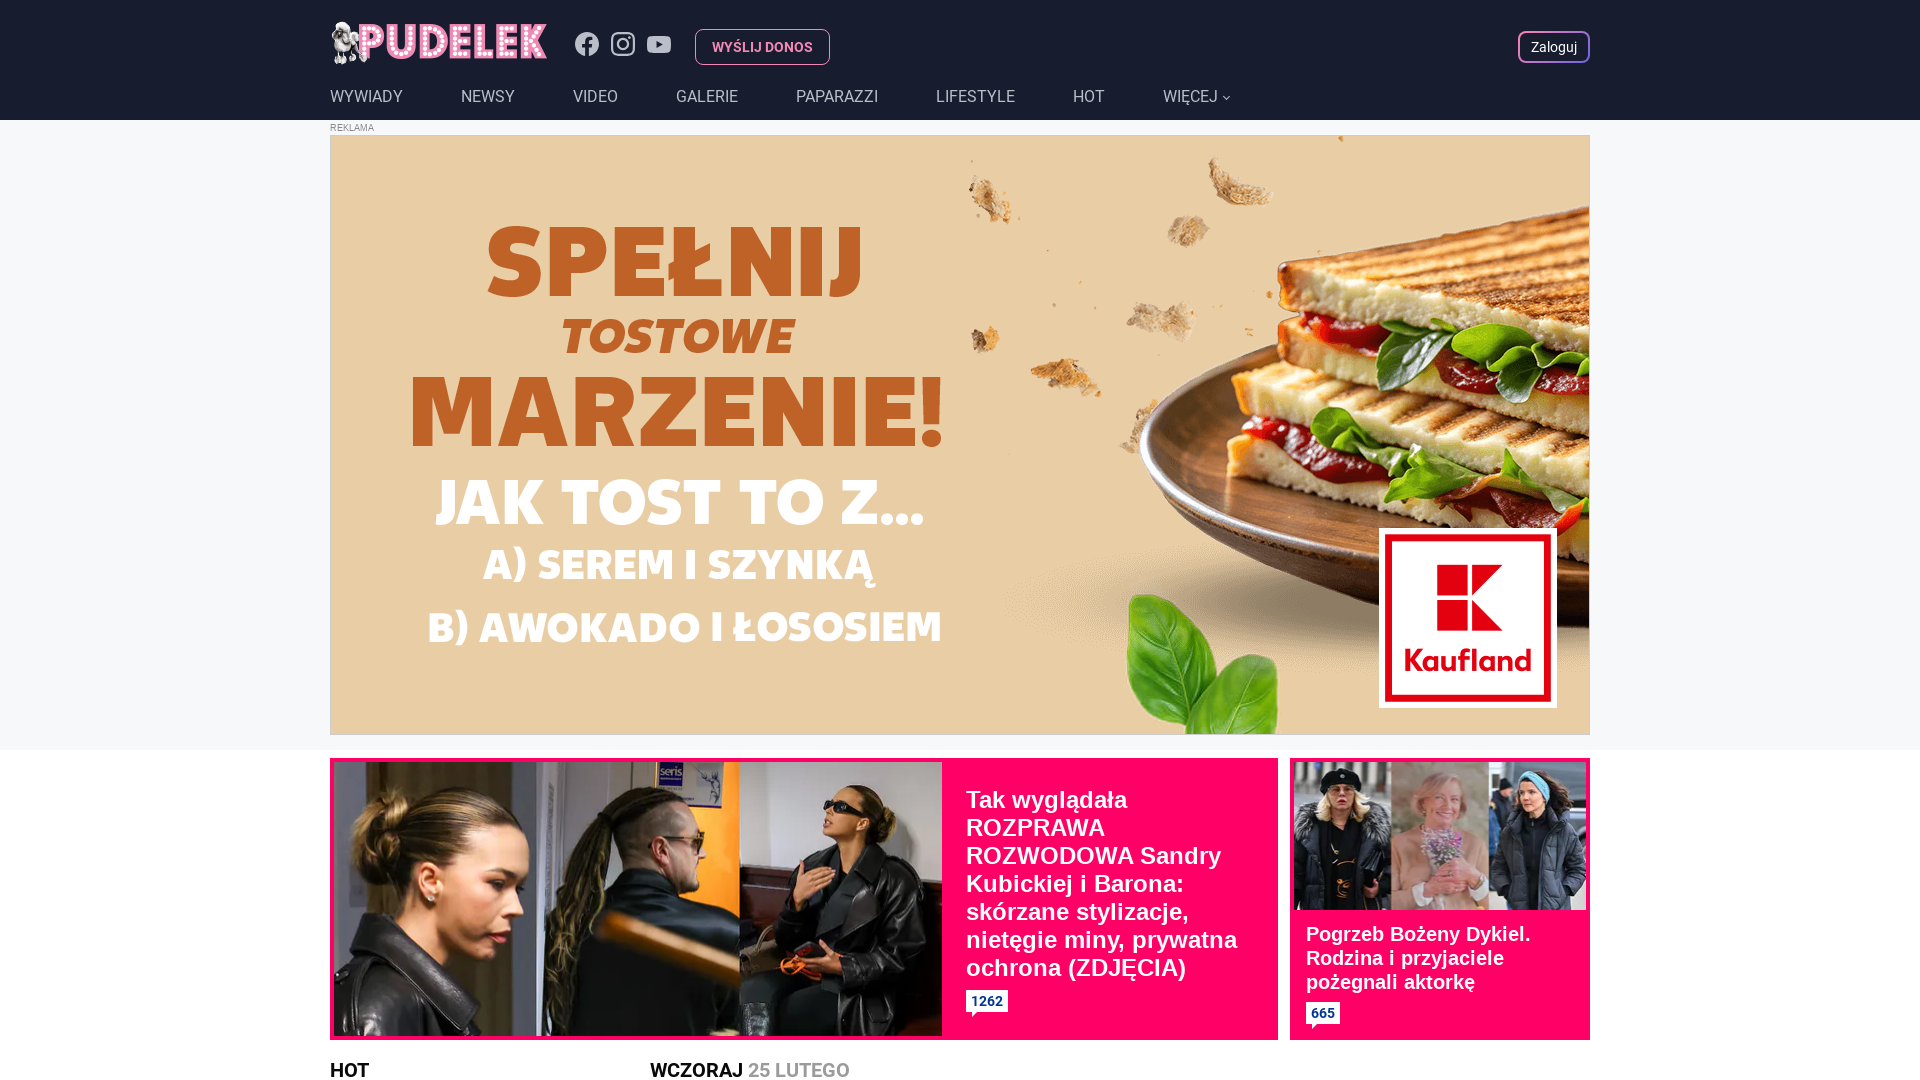